Tests filling out a practice form on demoqa.com by entering first name, last name, email, mobile number, and address fields.

Starting URL: https://demoqa.com/automation-practice-form

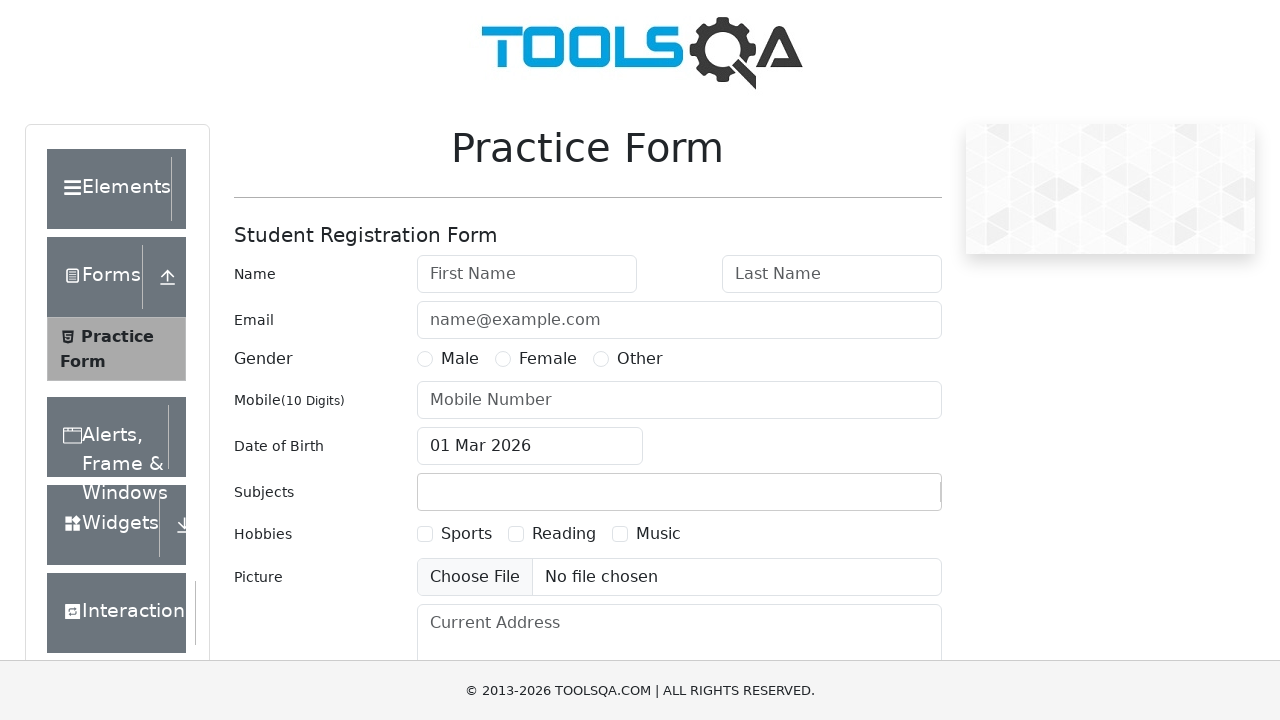

Clicked first name field at (527, 274) on #firstName
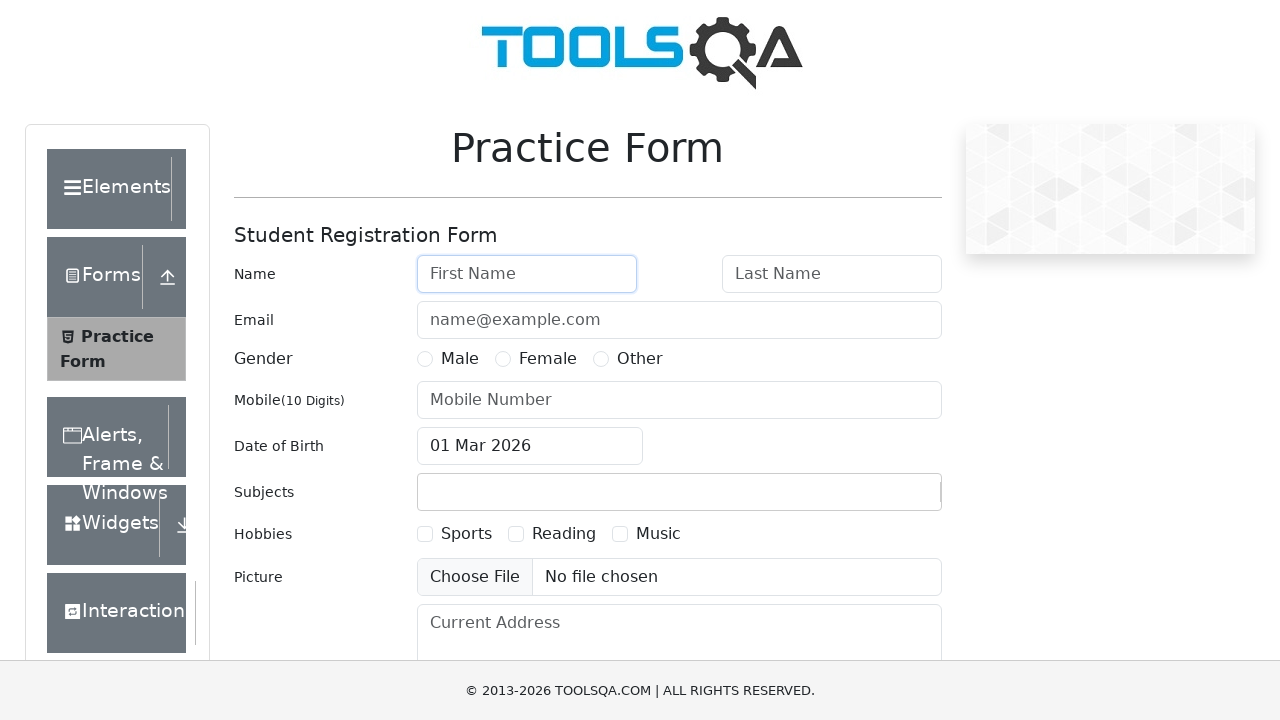

Filled first name field with 'Michael' on #firstName
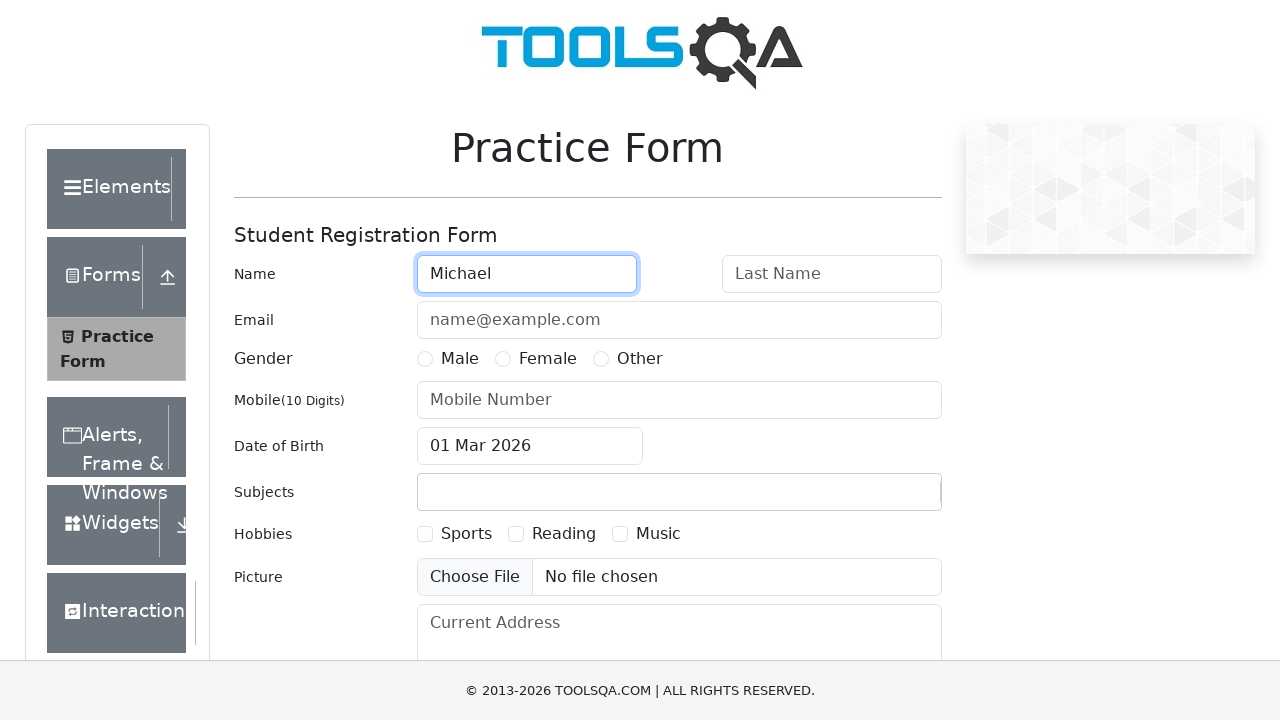

Clicked last name field at (832, 274) on #lastName
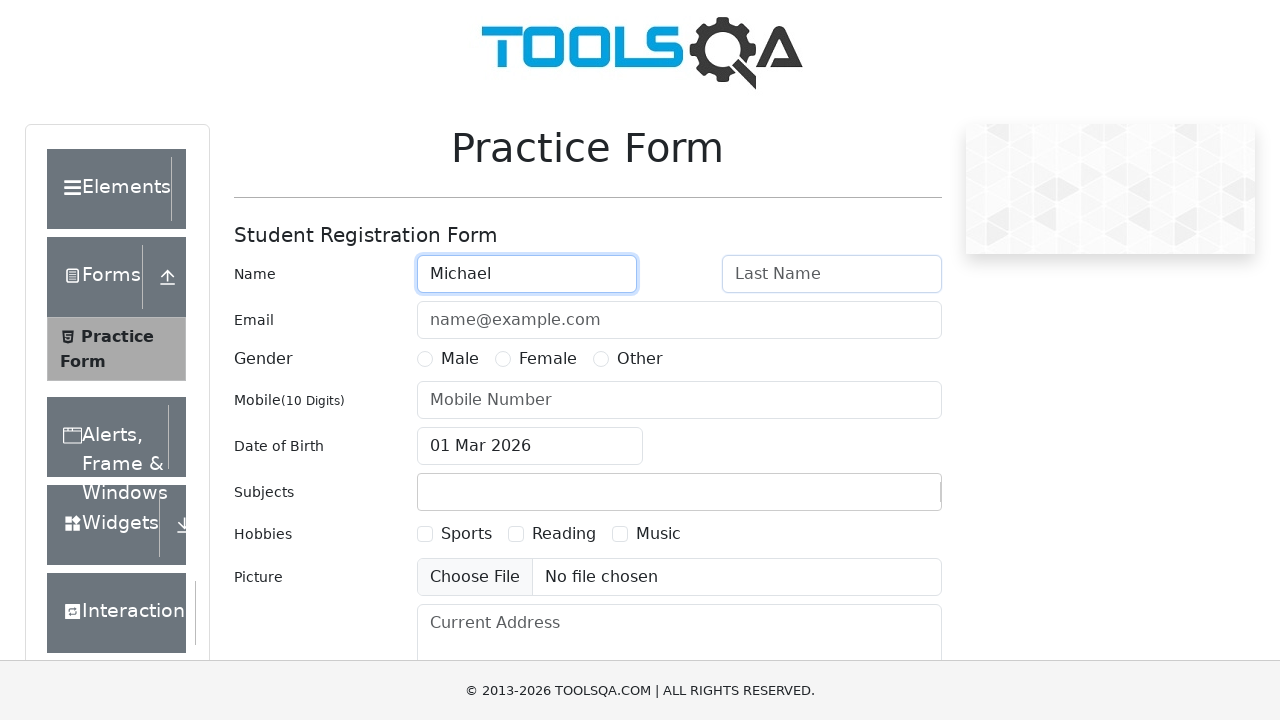

Filled last name field with 'Thompson' on #lastName
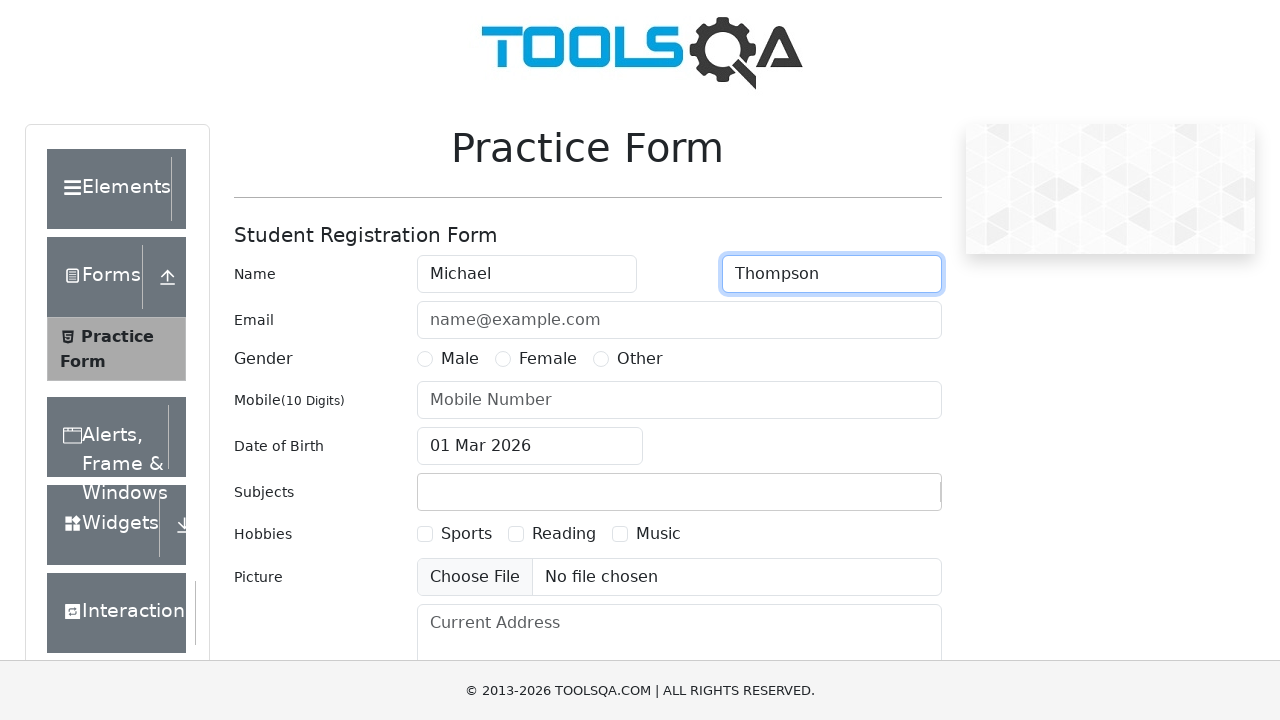

Clicked email field at (679, 320) on #userEmail
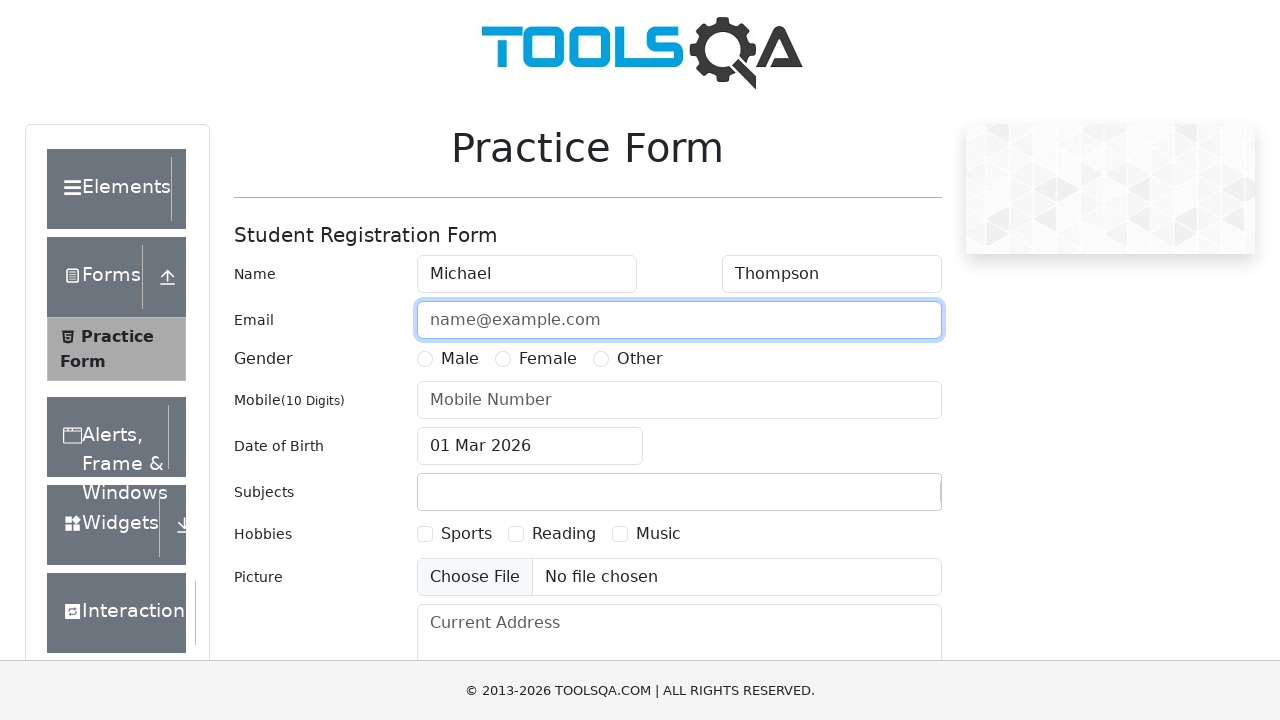

Filled email field with 'michael.thompson@testmail.com' on #userEmail
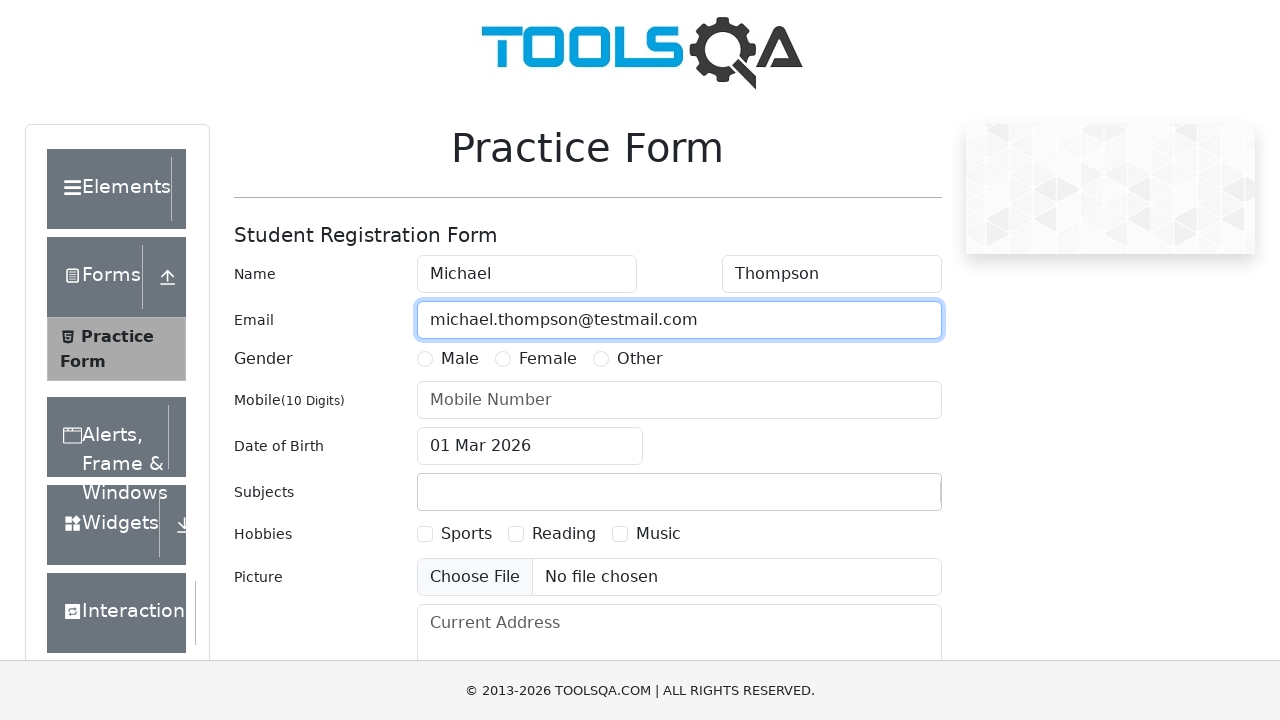

Clicked mobile number field at (679, 400) on #userNumber
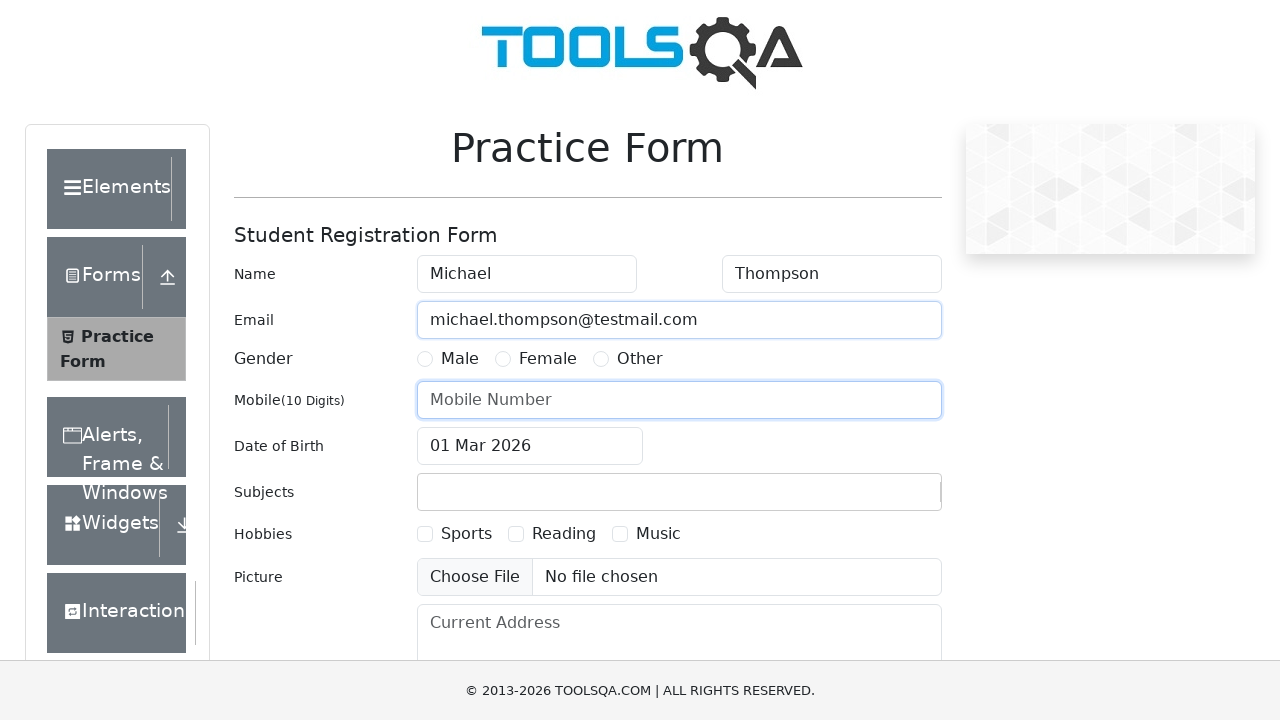

Filled mobile number field with '9876543210' on #userNumber
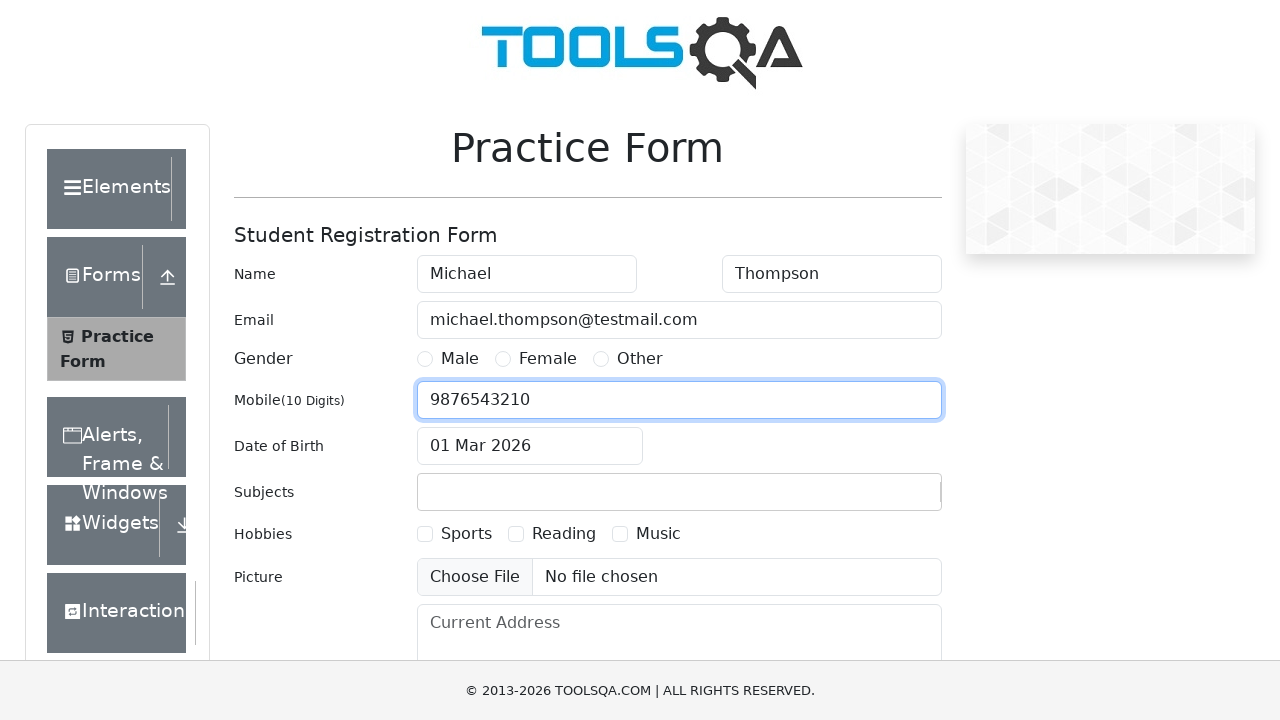

Clicked current address field at (679, 654) on textarea[placeholder='Current Address']
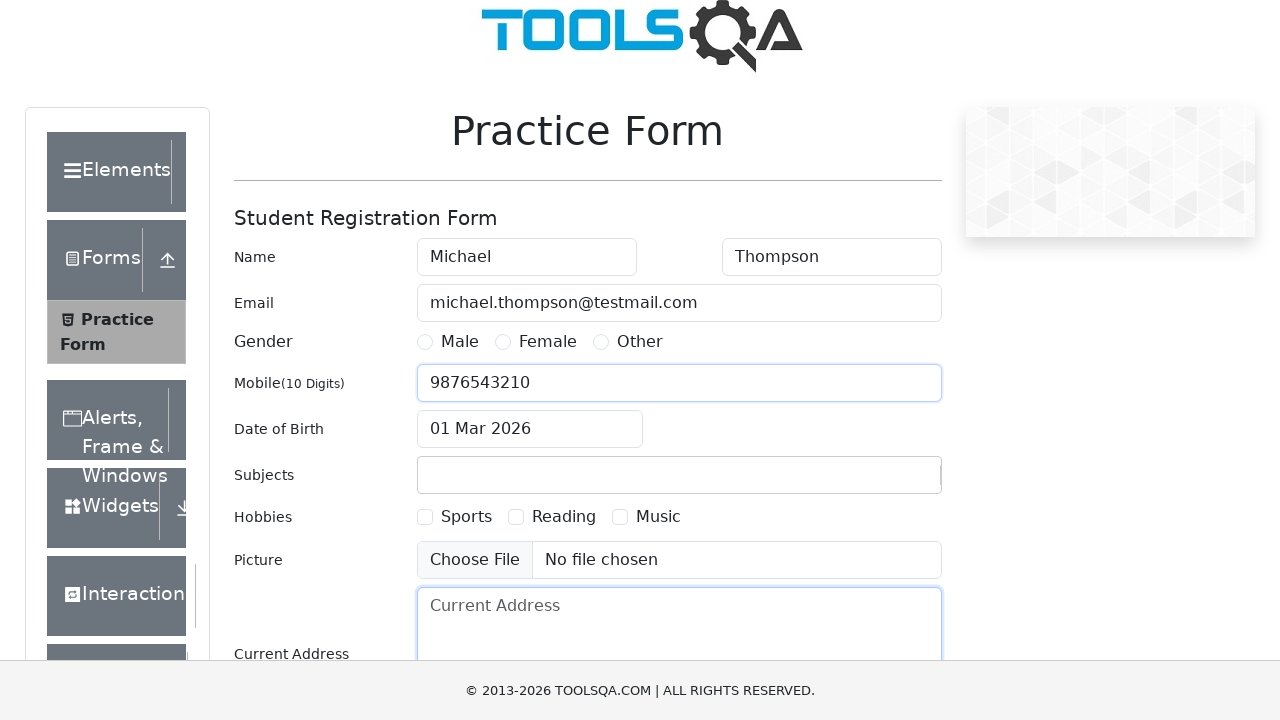

Filled current address field with '456 Oak Street, Chicago, IL 60601' on textarea[placeholder='Current Address']
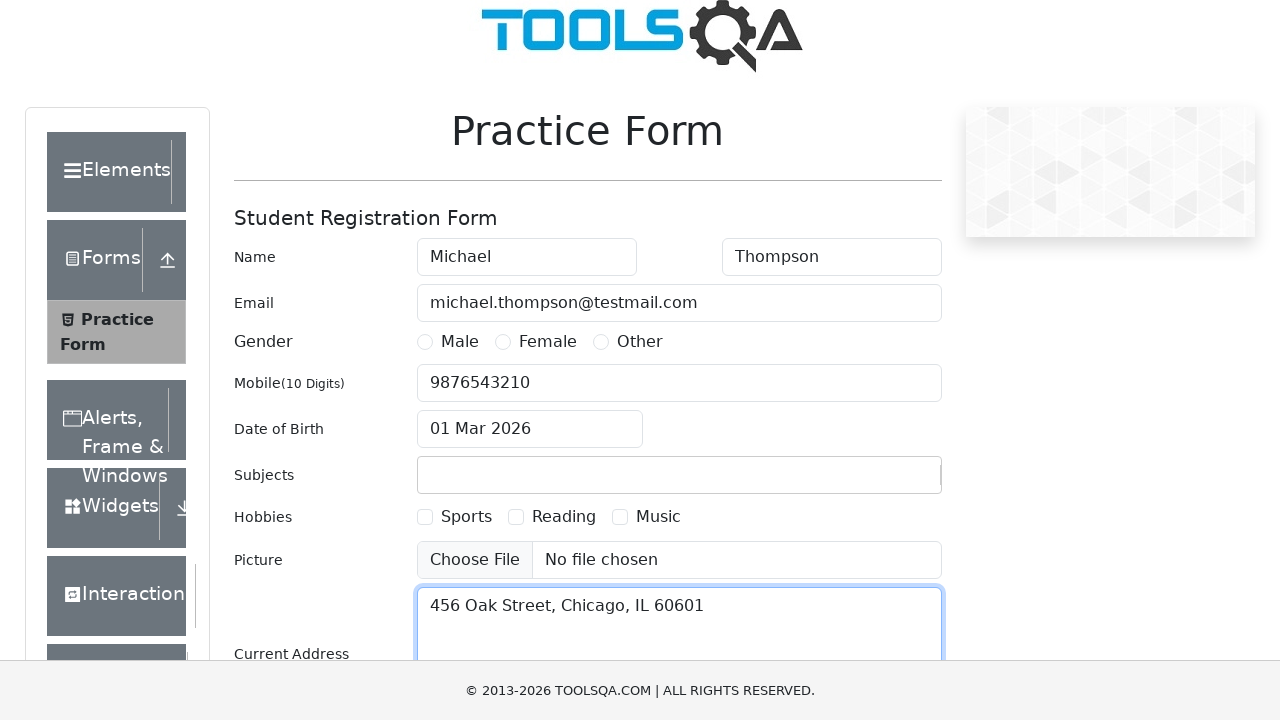

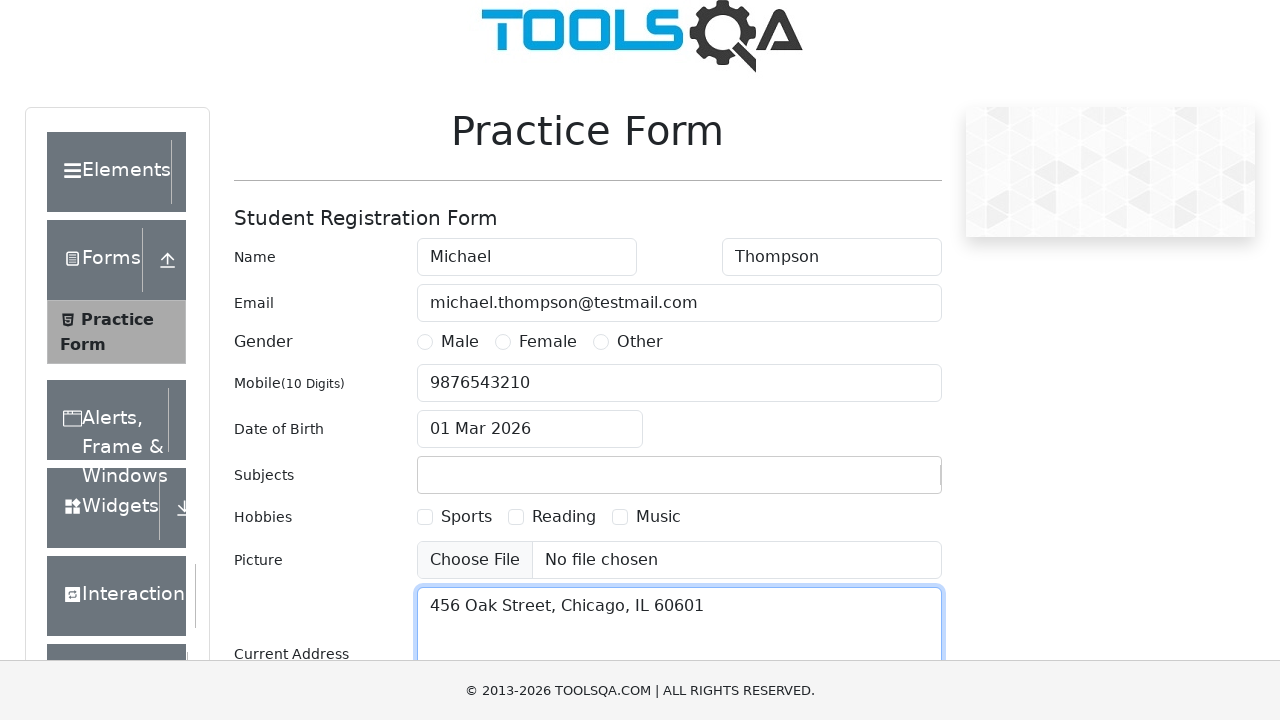